Tests the Argentine government expedient search form by filling in year, expedient number, and department code fields, then submitting the form

Starting URL: https://www.argentina.gob.ar/jefatura/innovacion-publica/expedientes

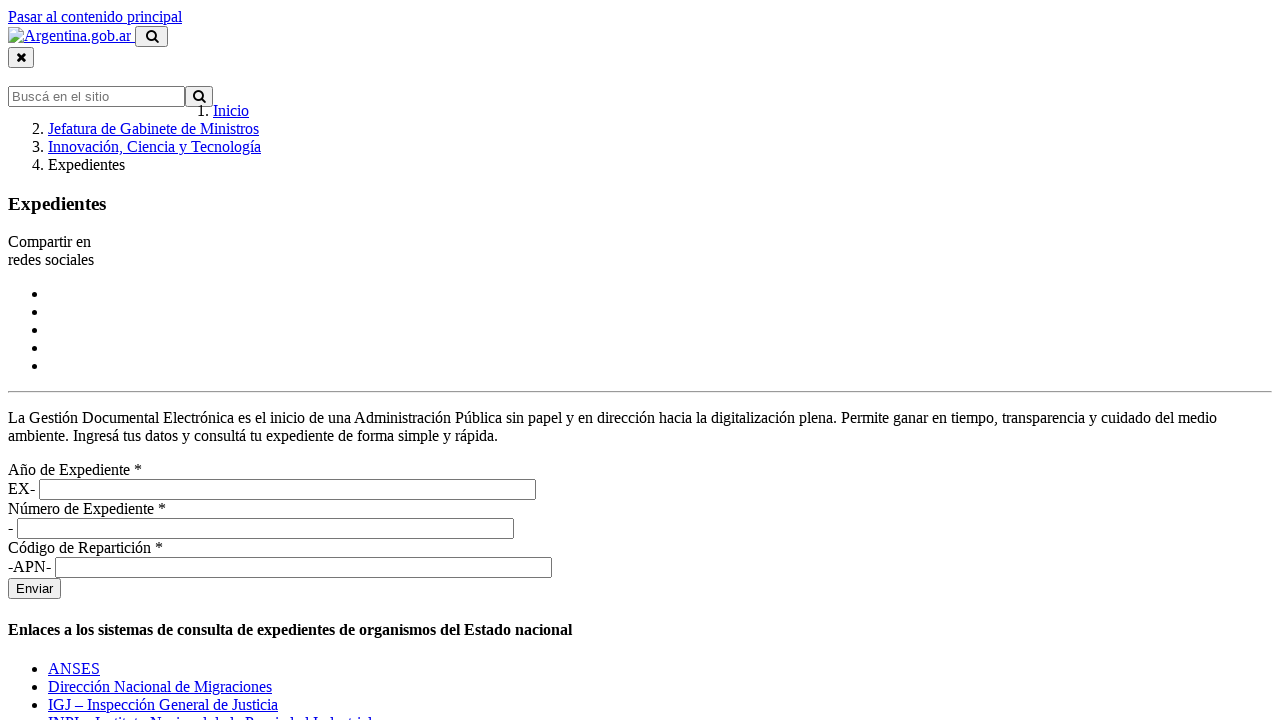

Filled year field with '2022' on #edit-anioexpediente
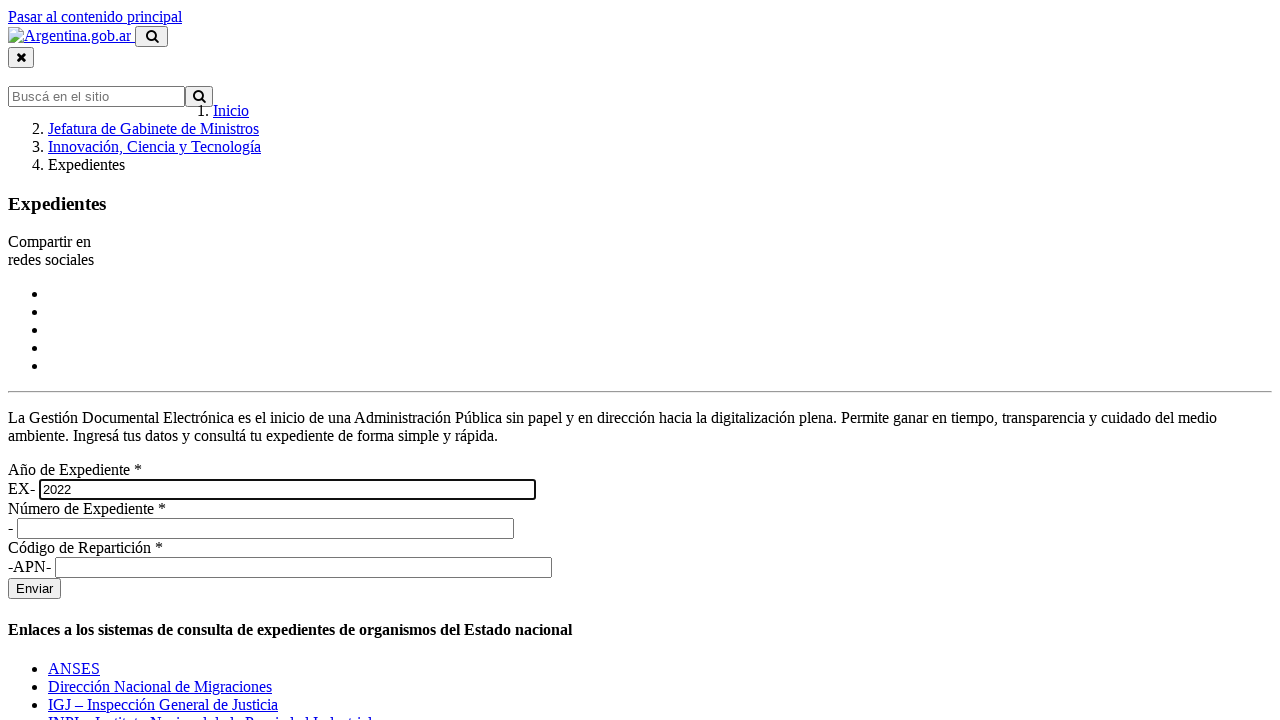

Filled expedient number field with '21874523' on #edit-numeroexpediente
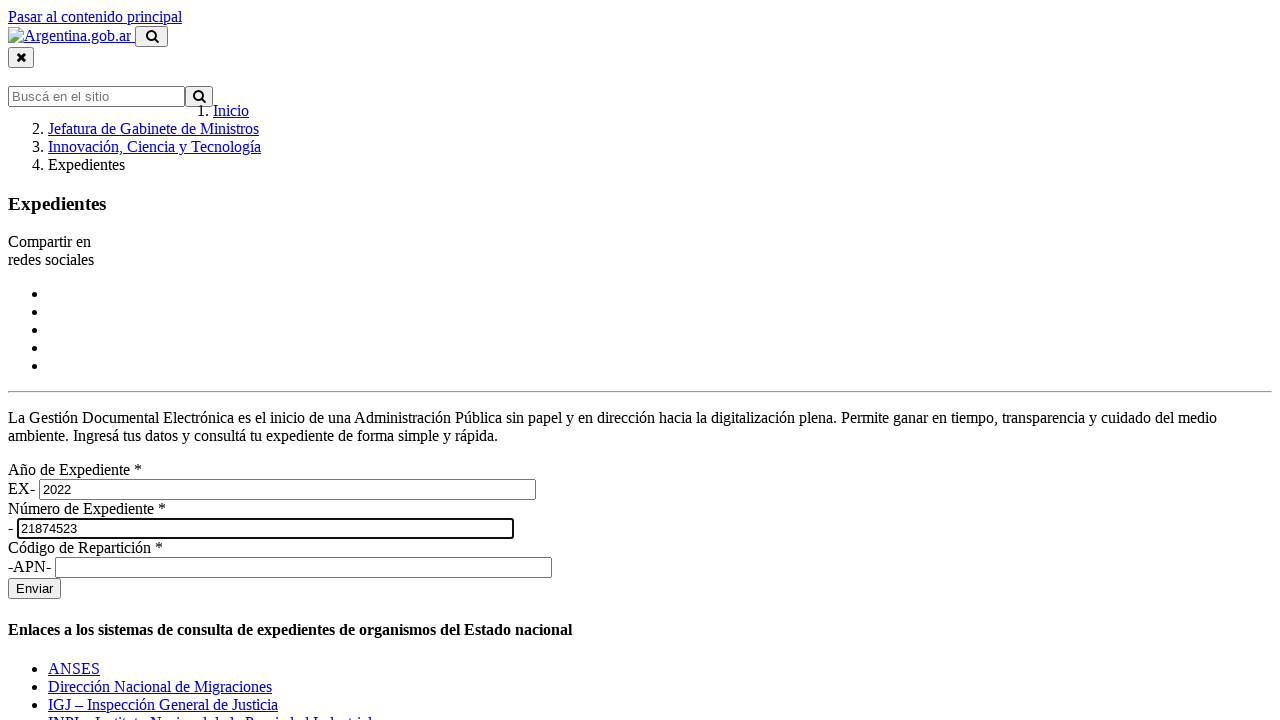

Filled department code field with 'DAFUP#MDS' on #edit-codigoreparticion
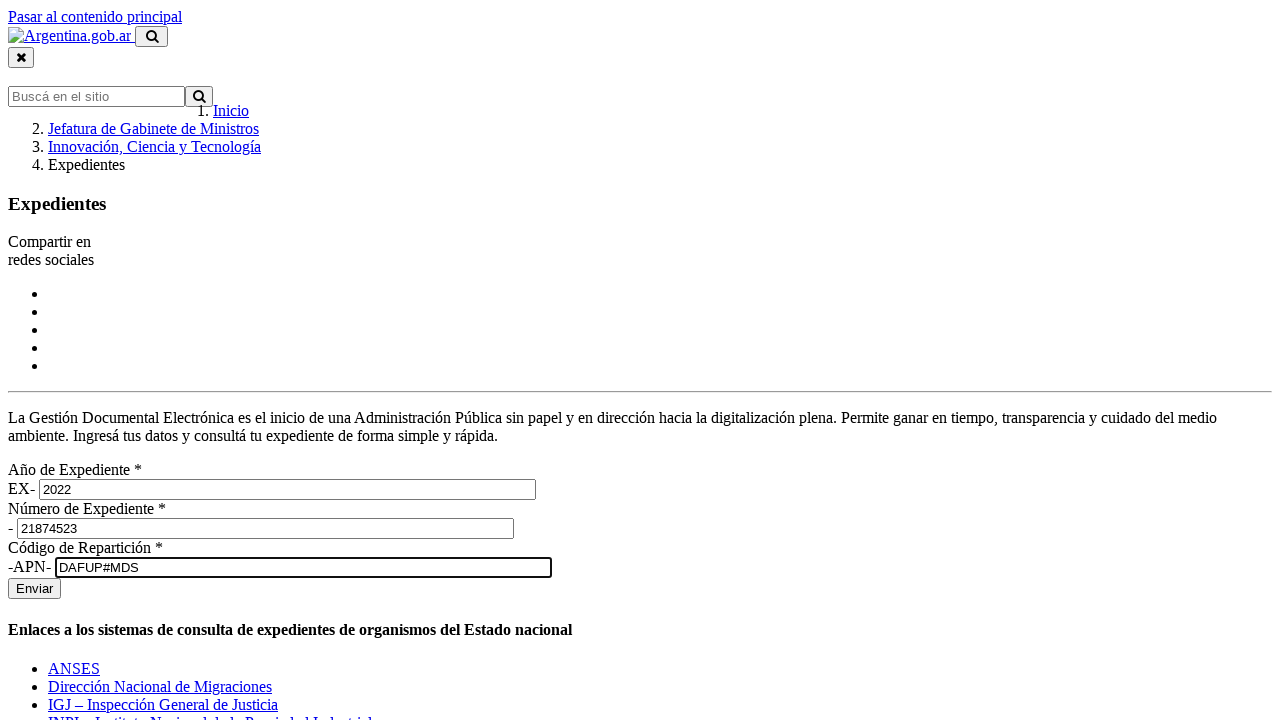

Clicked submit button to search for expedient at (34, 589) on #edit-submit
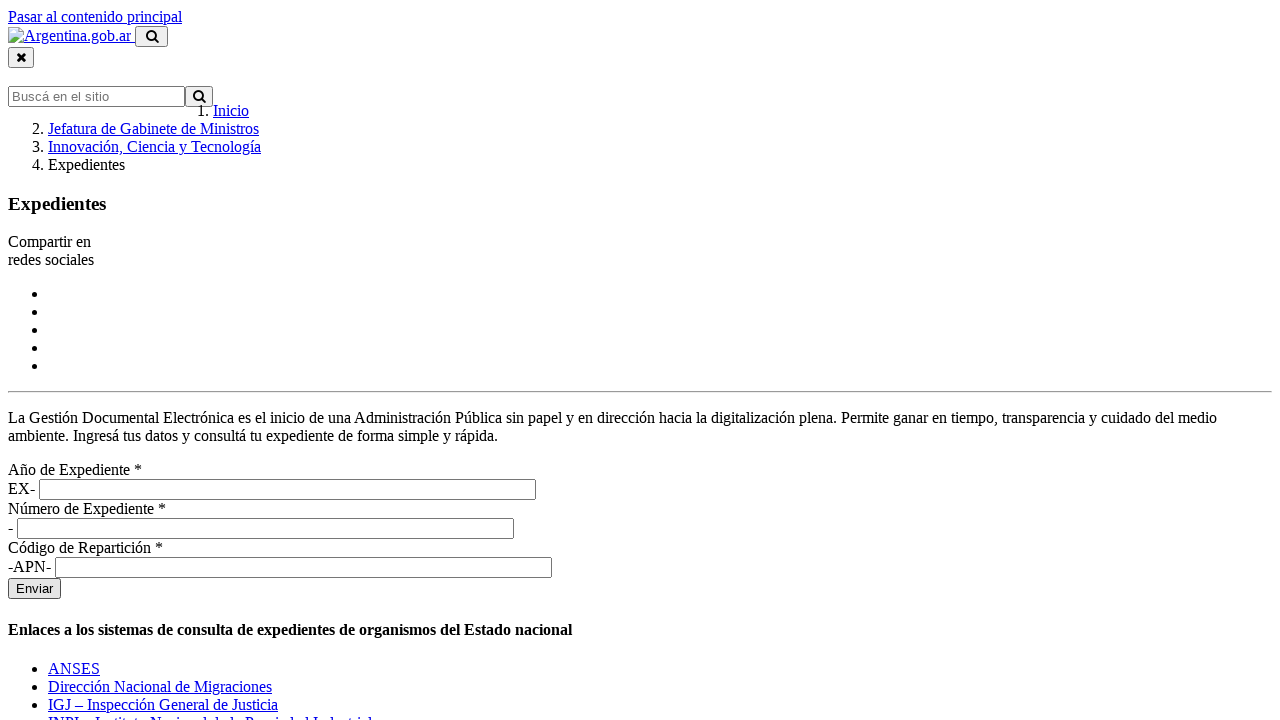

Waited 3 seconds for search results to load
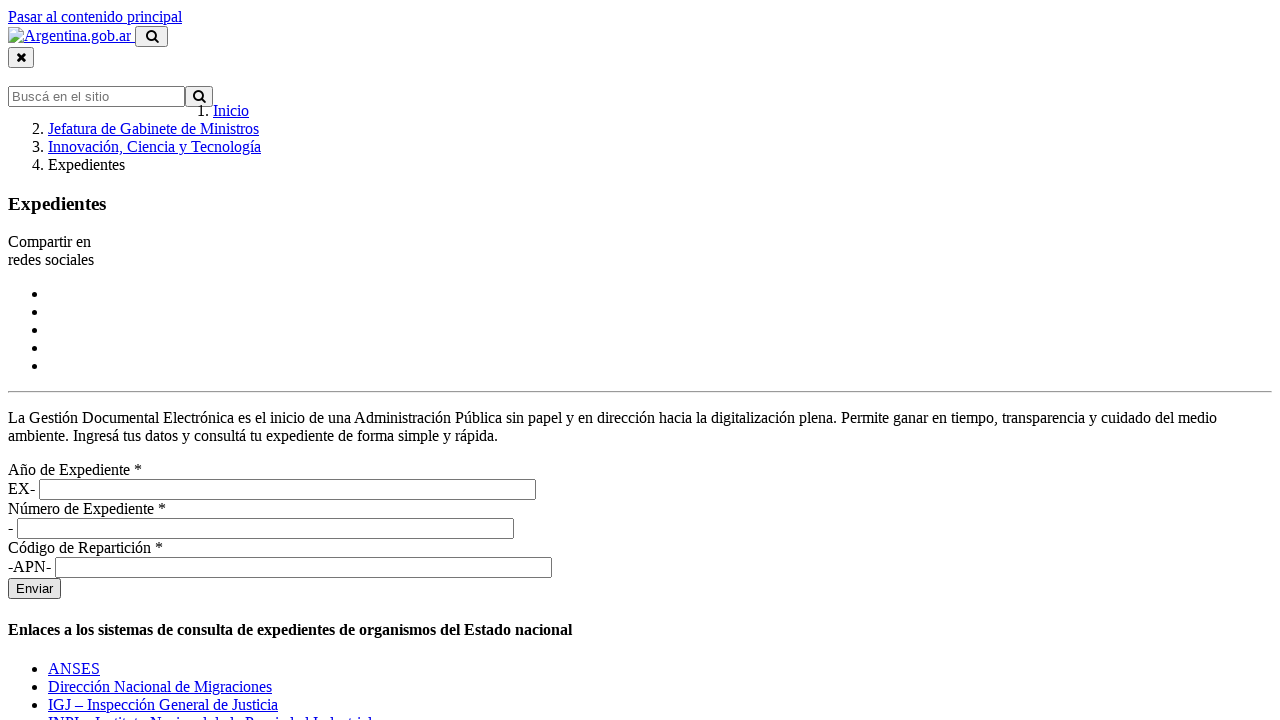

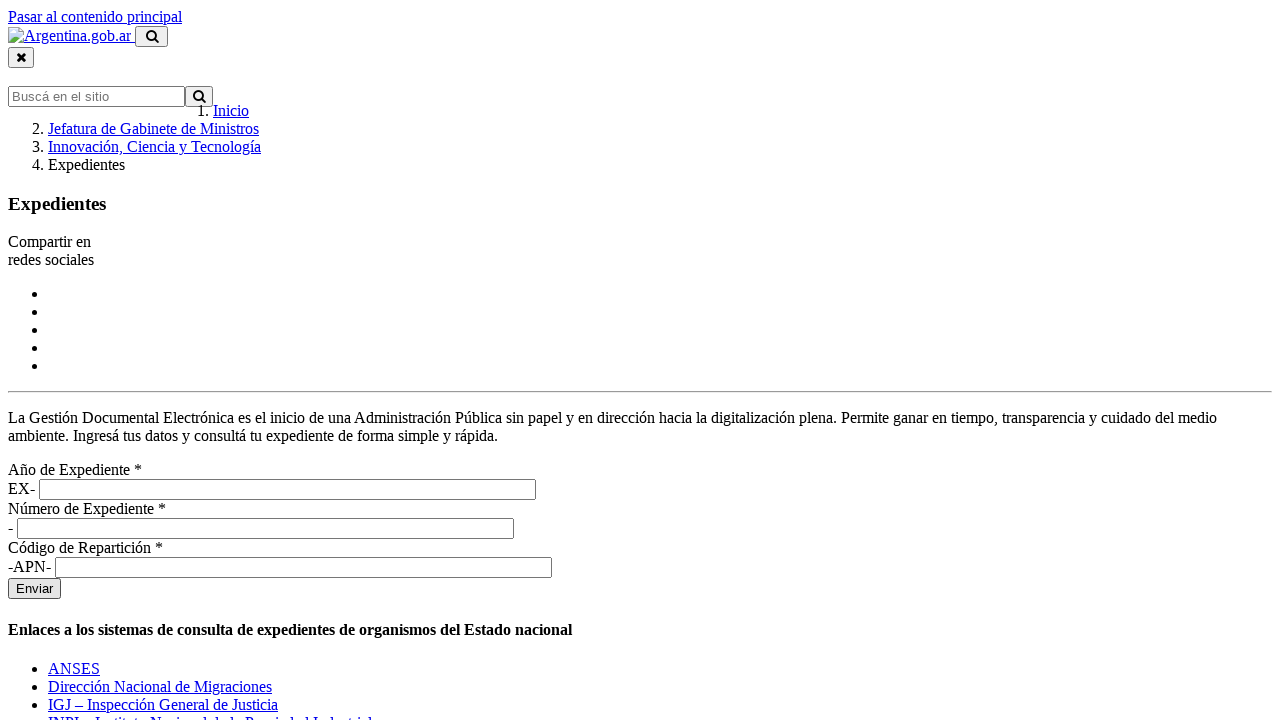